Tests registration form by filling in first name, email, selecting gender radio button, checking a hobby checkbox, and clicking submit

Starting URL: https://demo.automationtesting.in/Register.html

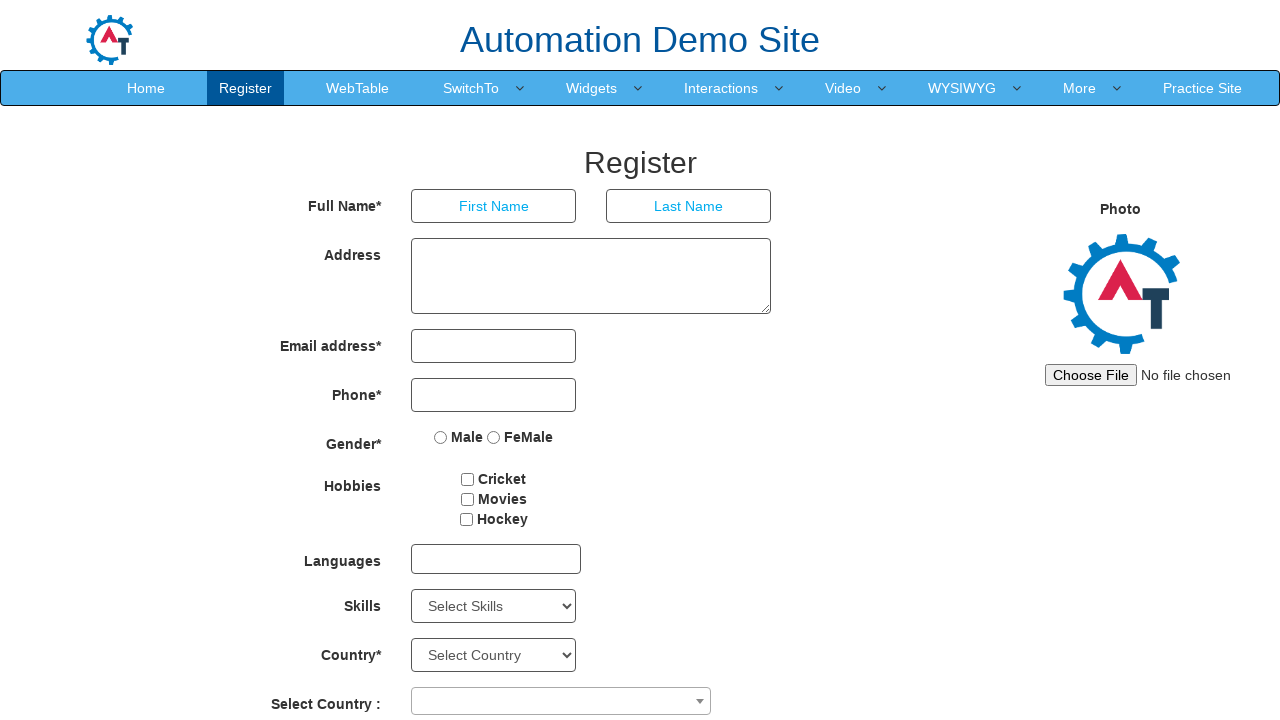

Filled first name field with 'abc' on input[ng-model='FirstName']
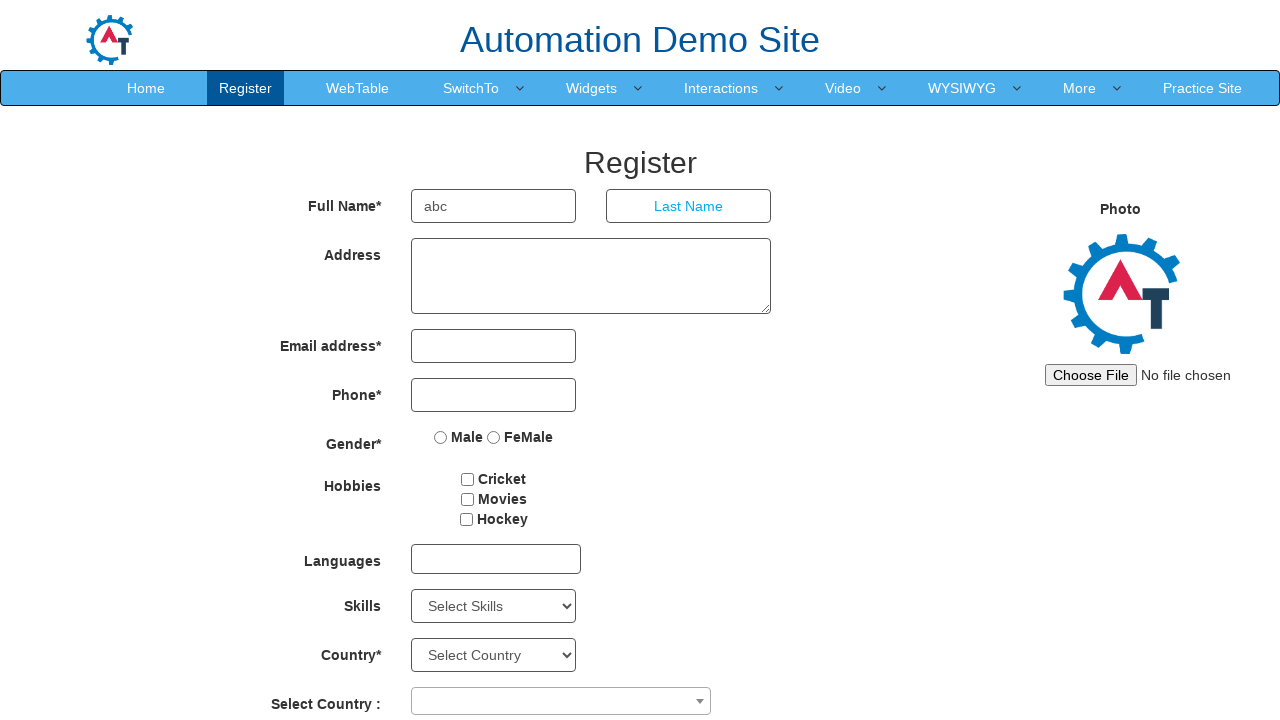

Filled email field with 'my@email' on #eid input
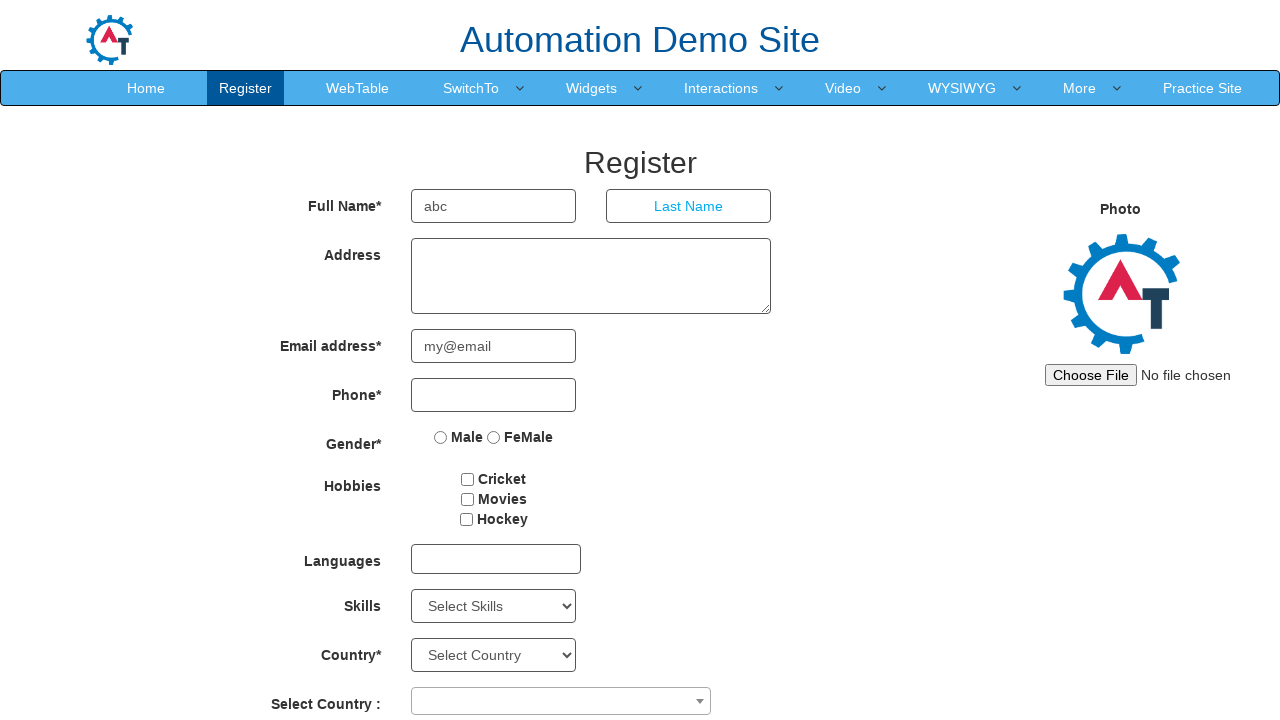

Selected Male radio button for gender at (441, 437) on input[name='radiooptions'][value='Male']
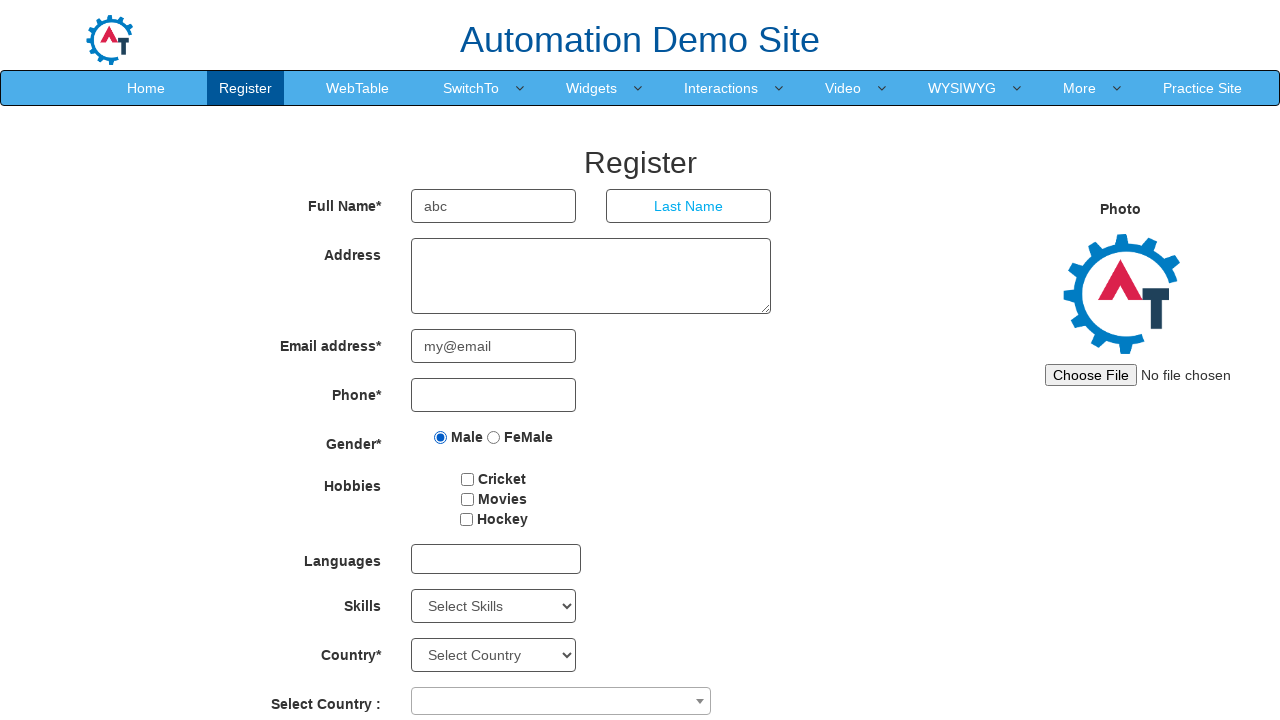

Checked Cricket hobby checkbox at (468, 479) on input#checkbox1[value='Cricket']
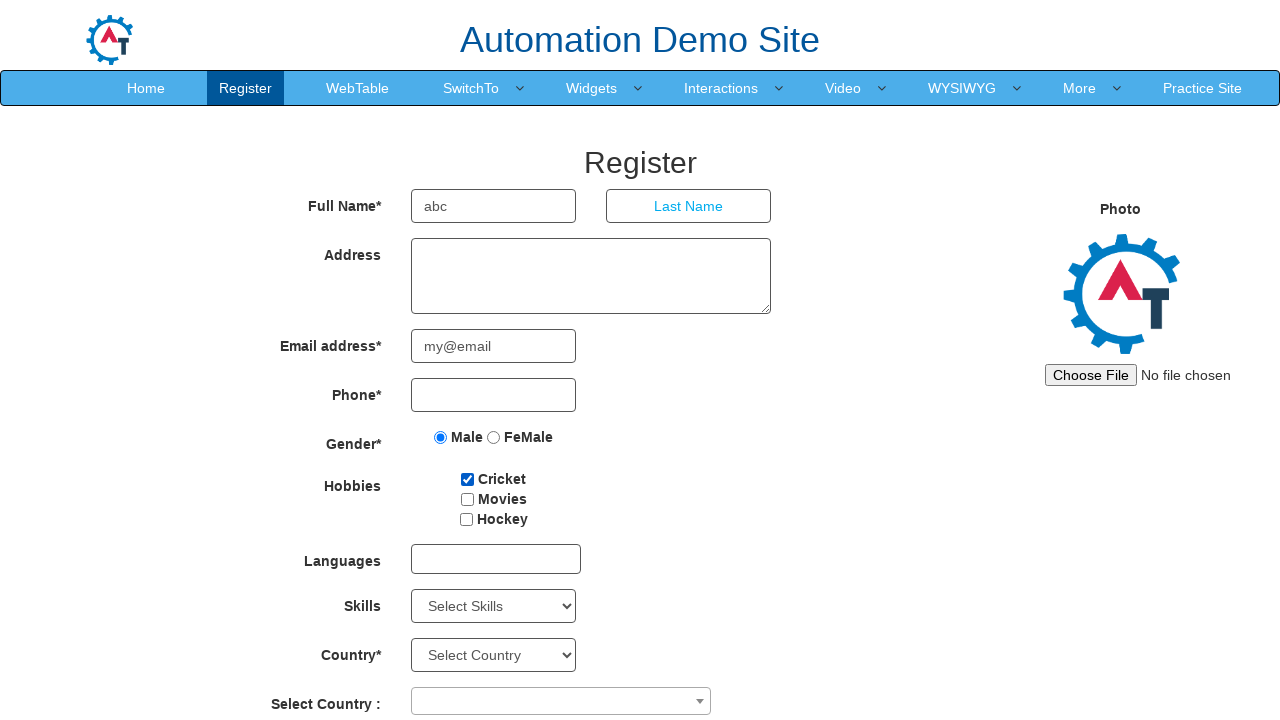

Clicked submit button to complete registration at (649, 623) on #Button1
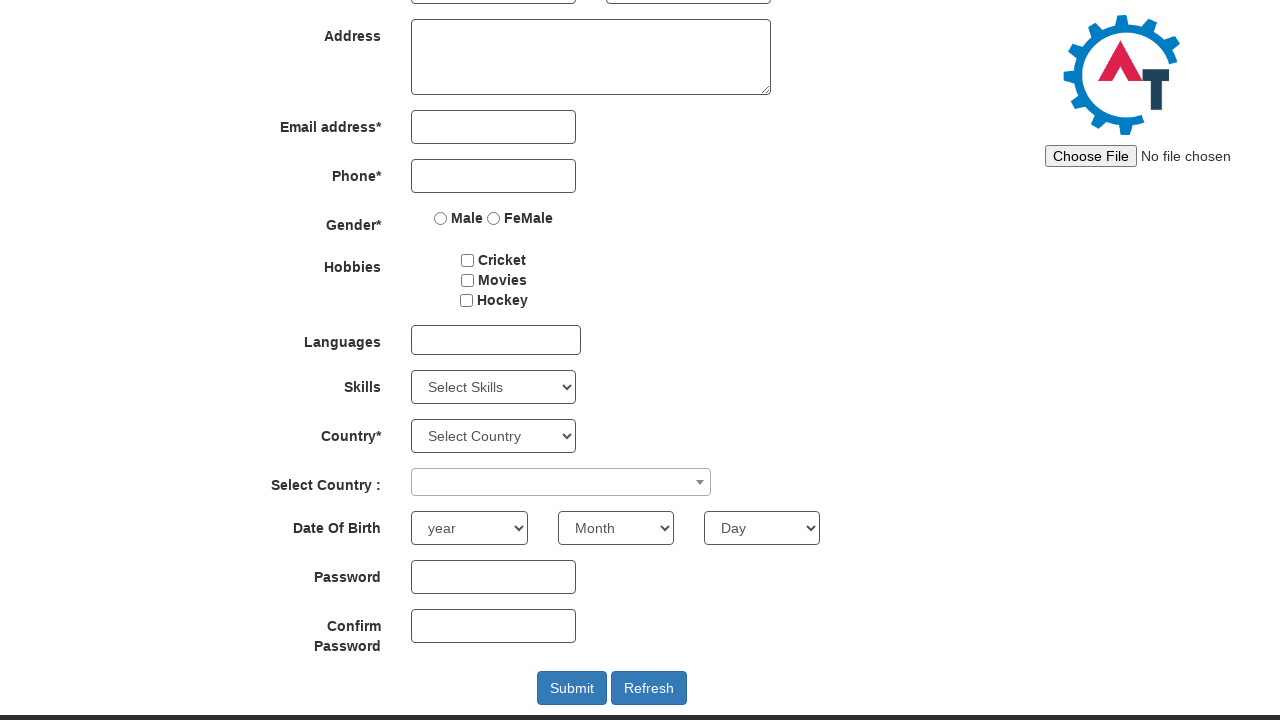

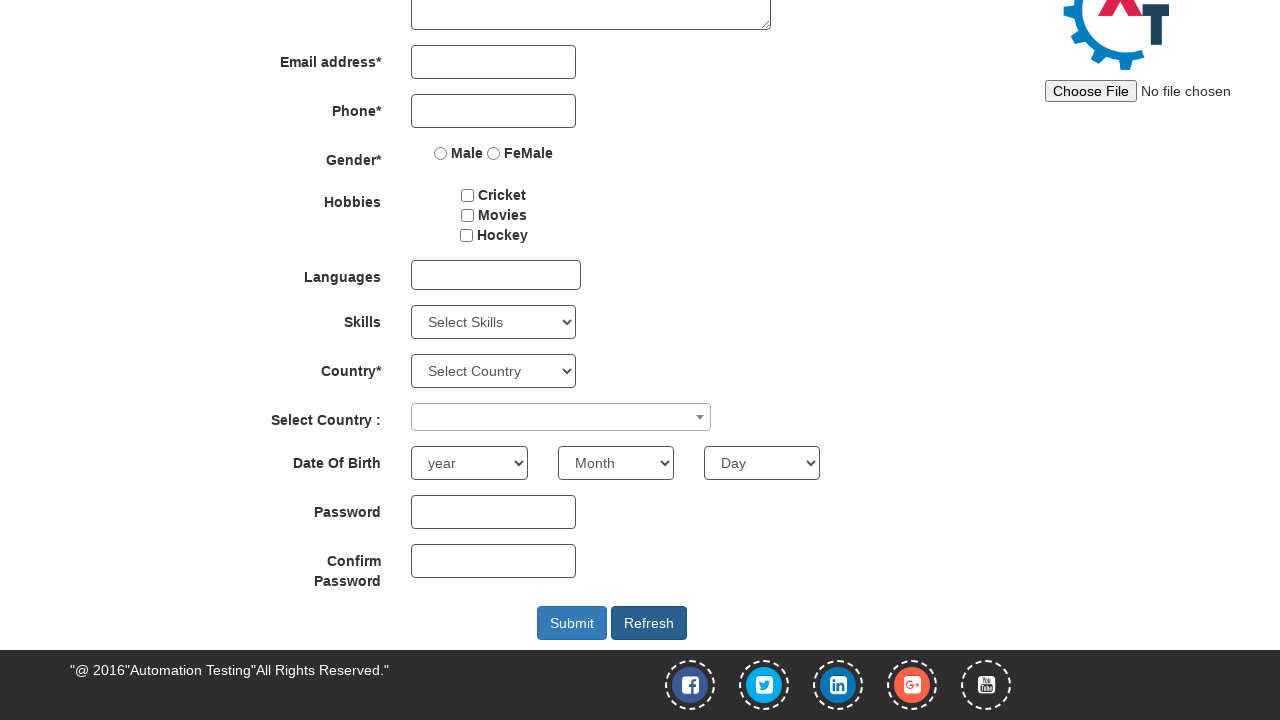